Tests right-click context menu functionality by performing a right-click action on an element, selecting 'Copy' from the context menu, and accepting the resulting alert

Starting URL: http://swisnl.github.io/jQuery-contextMenu/demo.html

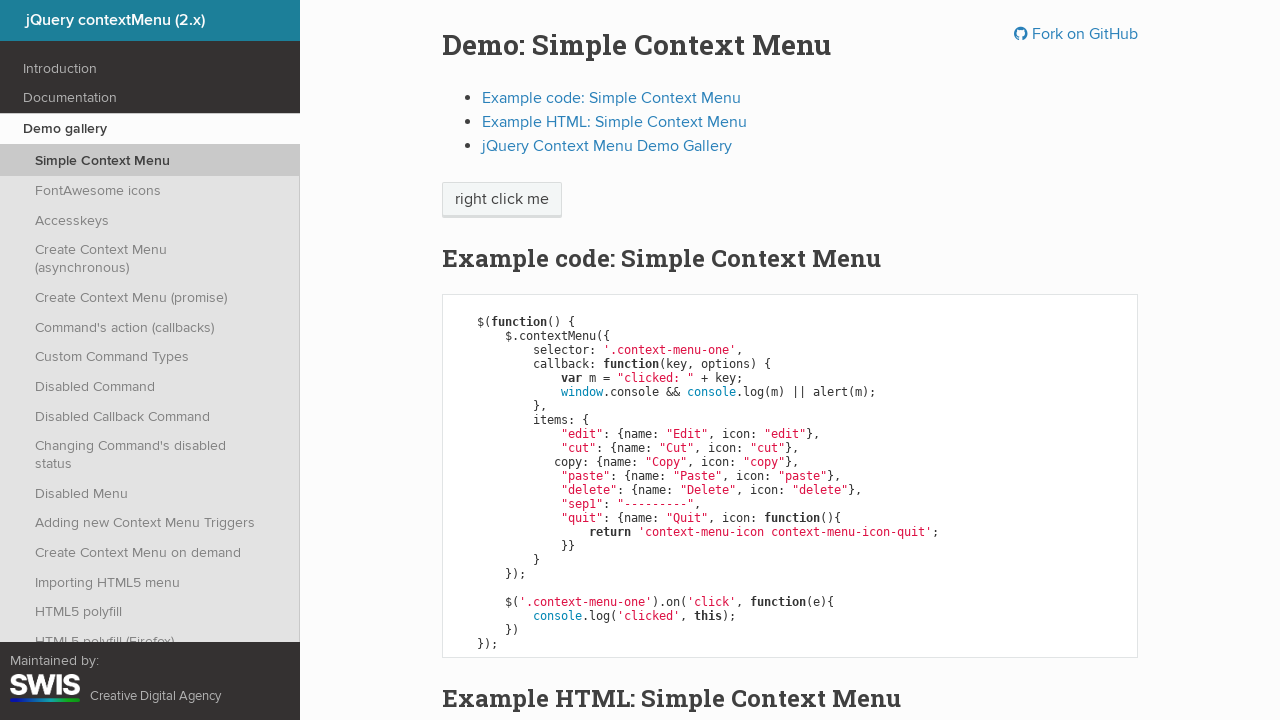

Located right-click target element
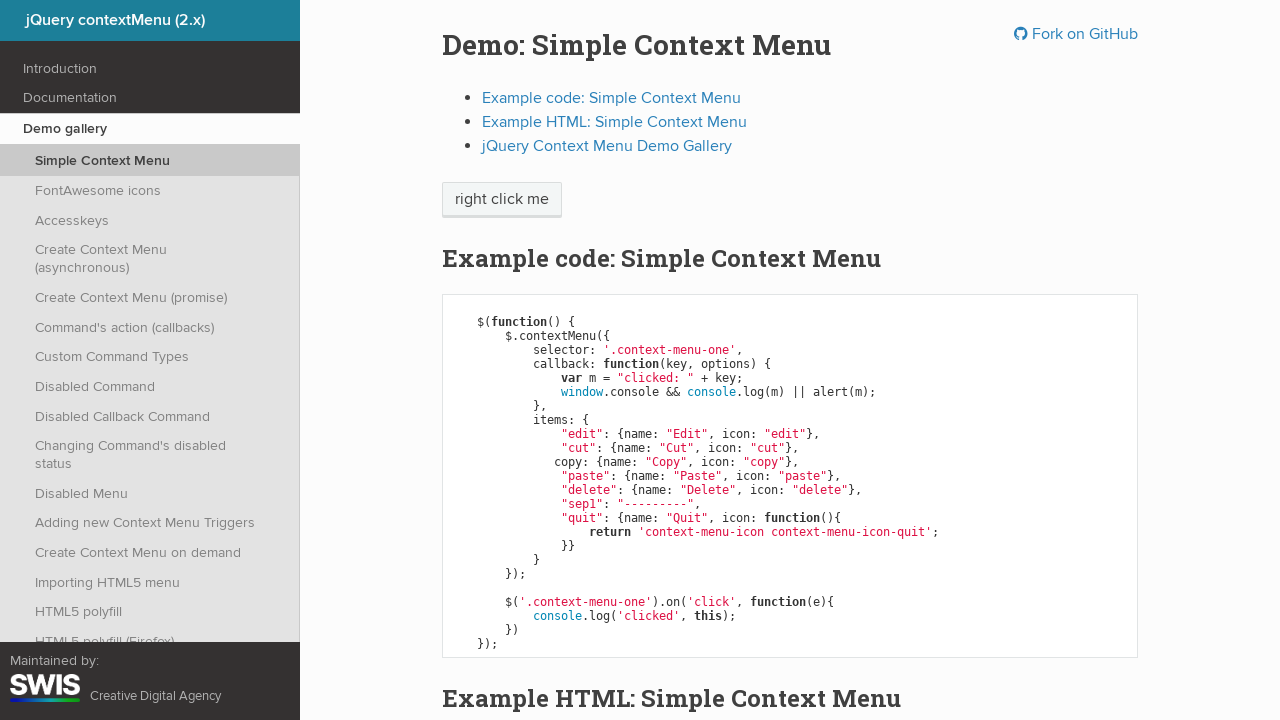

Performed right-click on target element at (502, 200) on xpath=//span[normalize-space()='right click me']
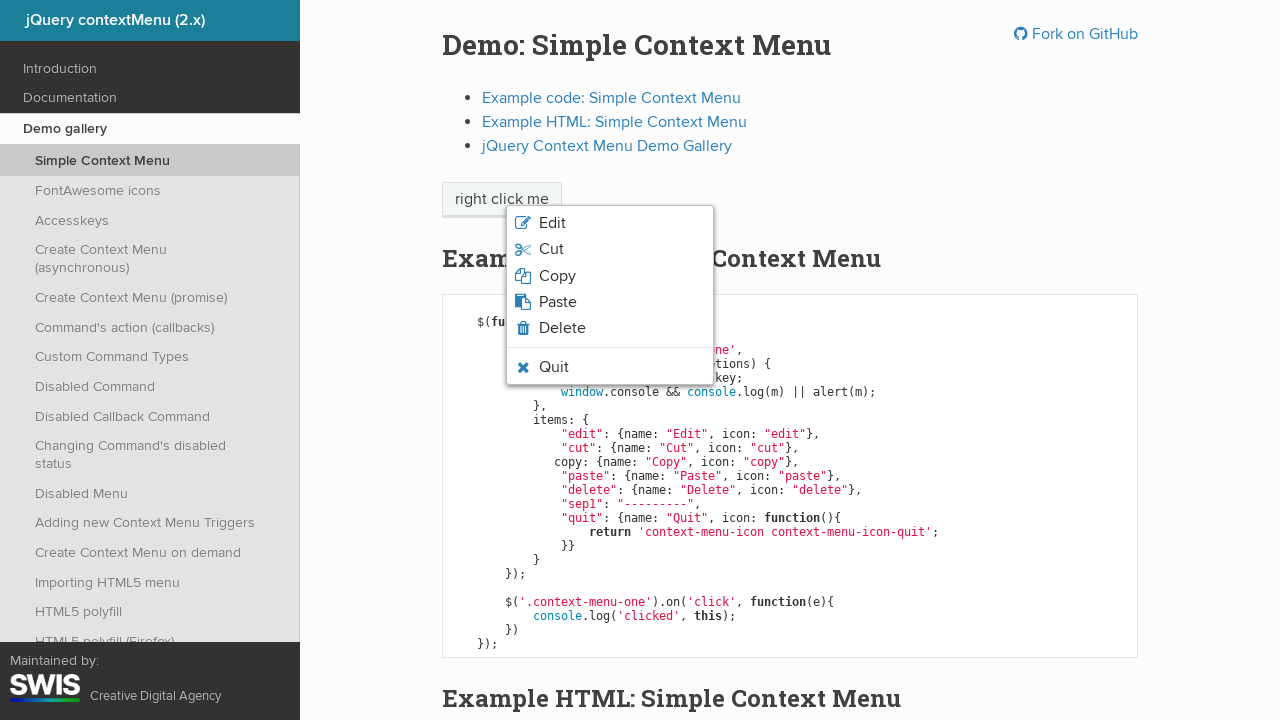

Clicked 'Copy' option from context menu at (557, 276) on xpath=//span[normalize-space()='Copy']
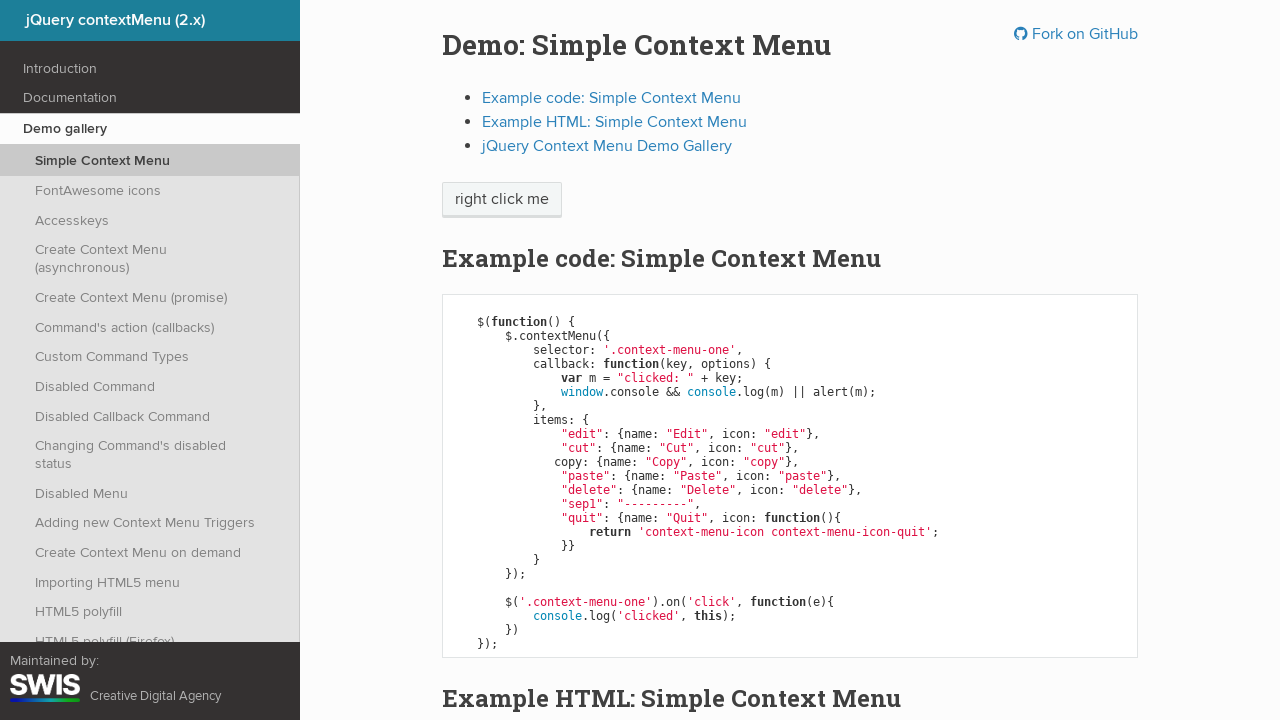

Set up dialog handler and accepted alert
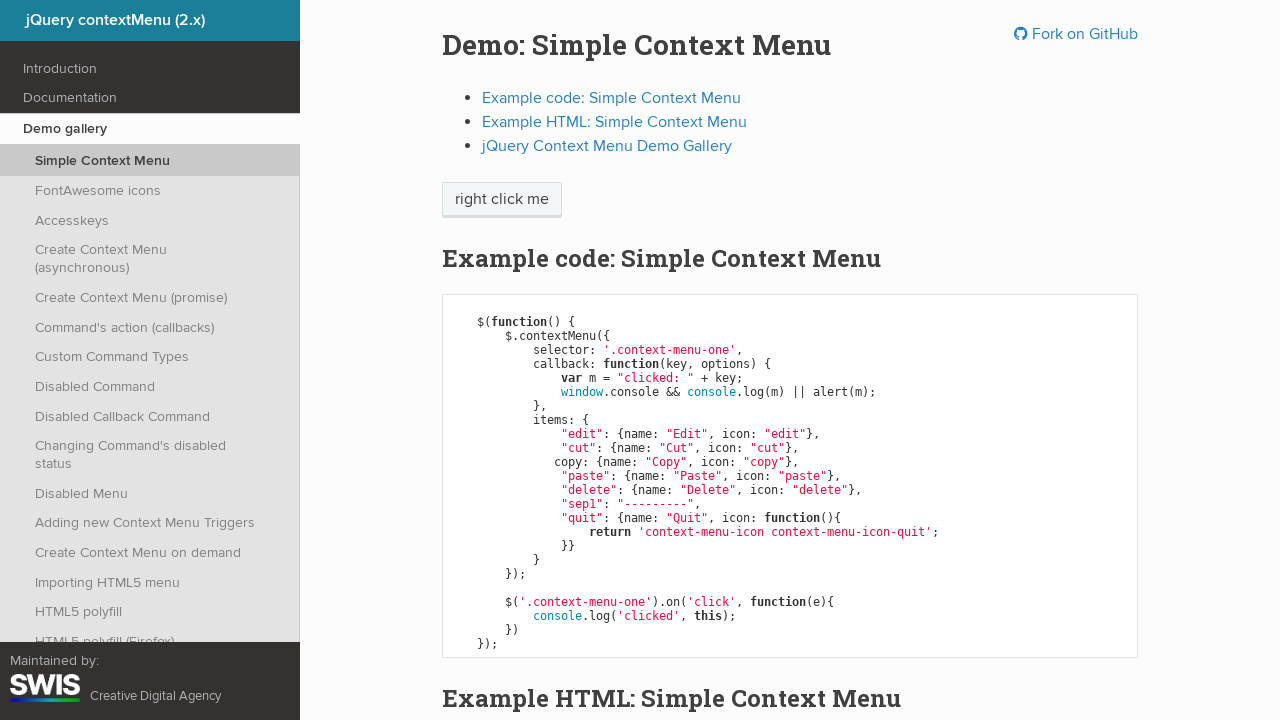

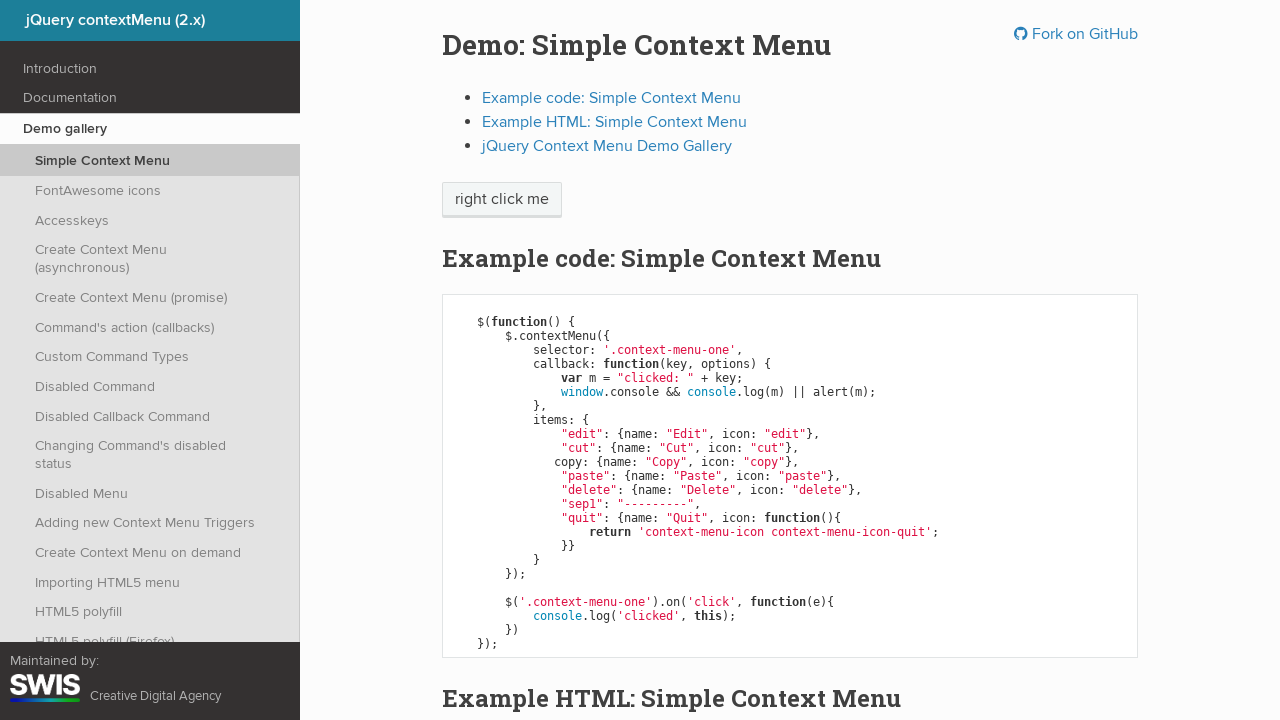